Navigates to the Mobile Phones category page on Tehnomarket and verifies that product listings are displayed

Starting URL: https://tehnomarket.com.mk/category/4109/mobilni-telefoni

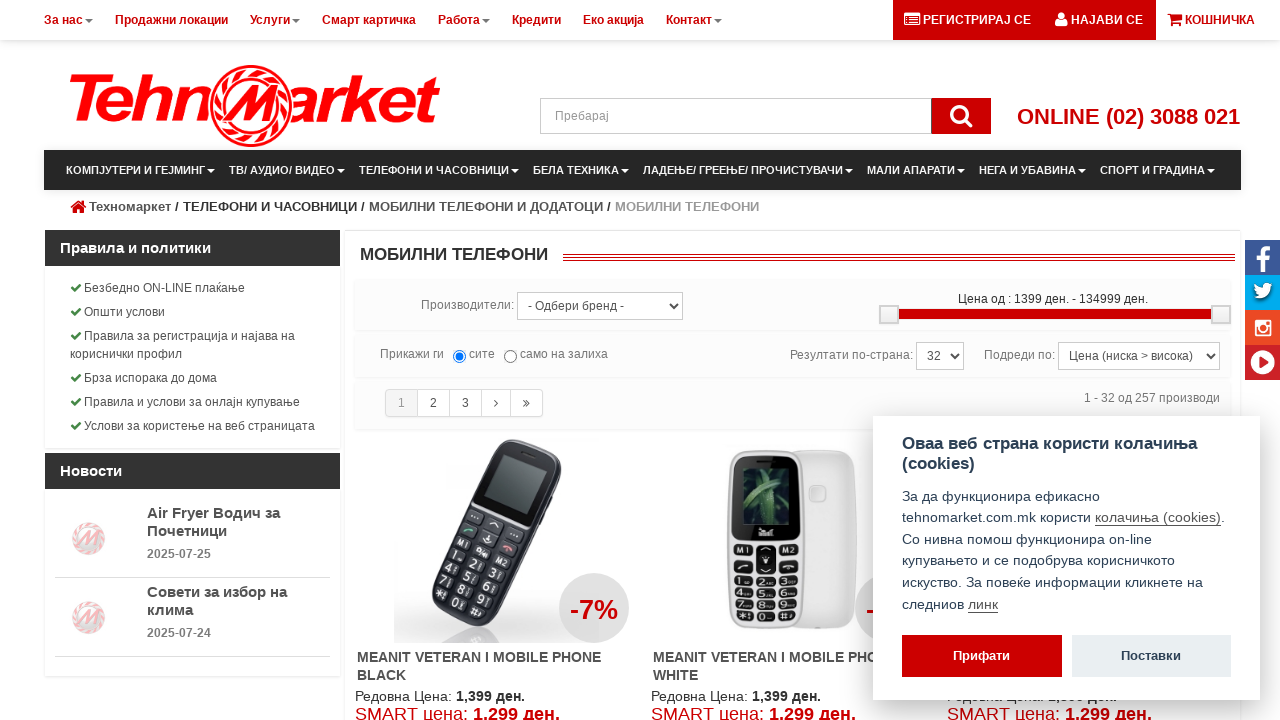

Waited for product boxes to load on Mobile Phones category page
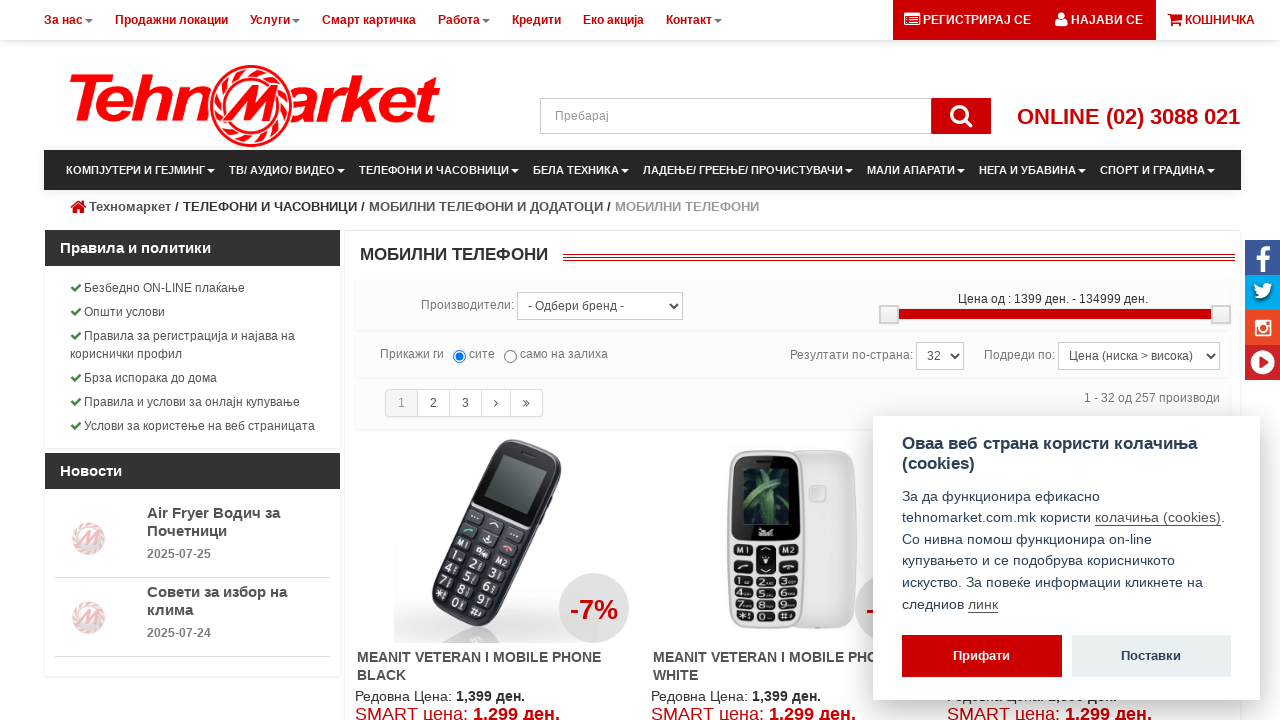

Scrolled page to middle of content to trigger lazy loading
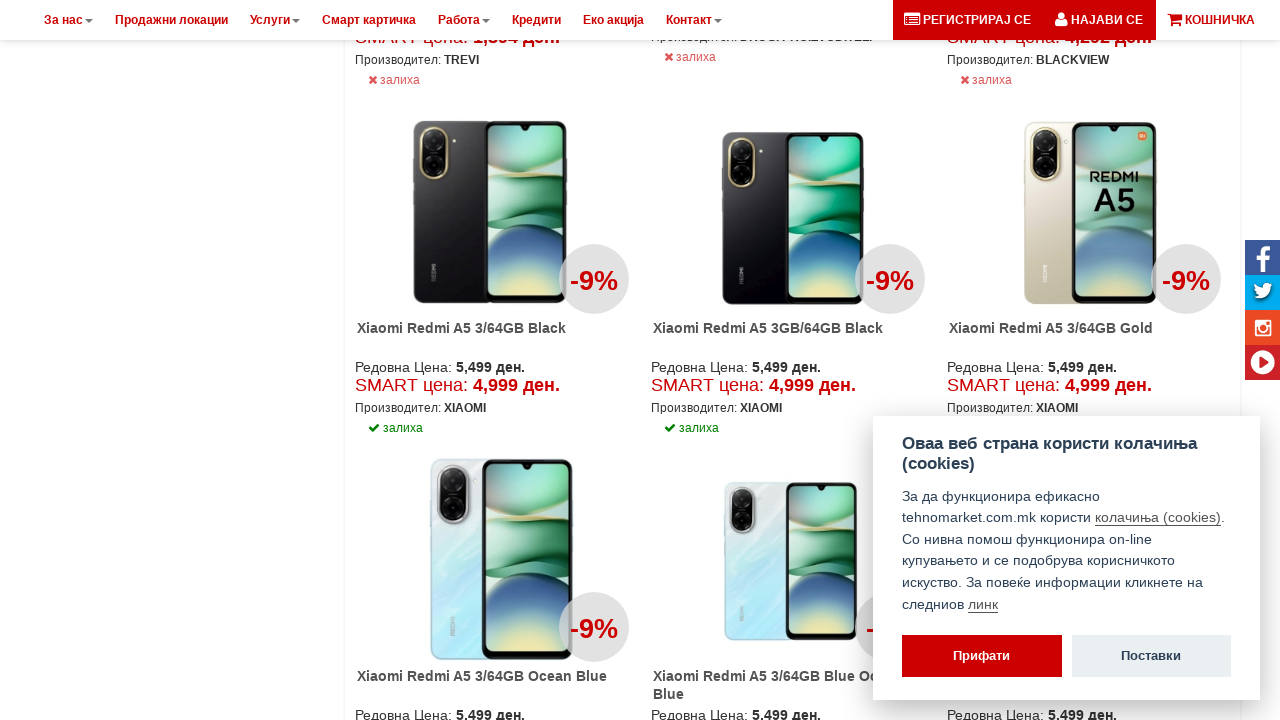

Waited 1.5 seconds for lazy-loaded content to render
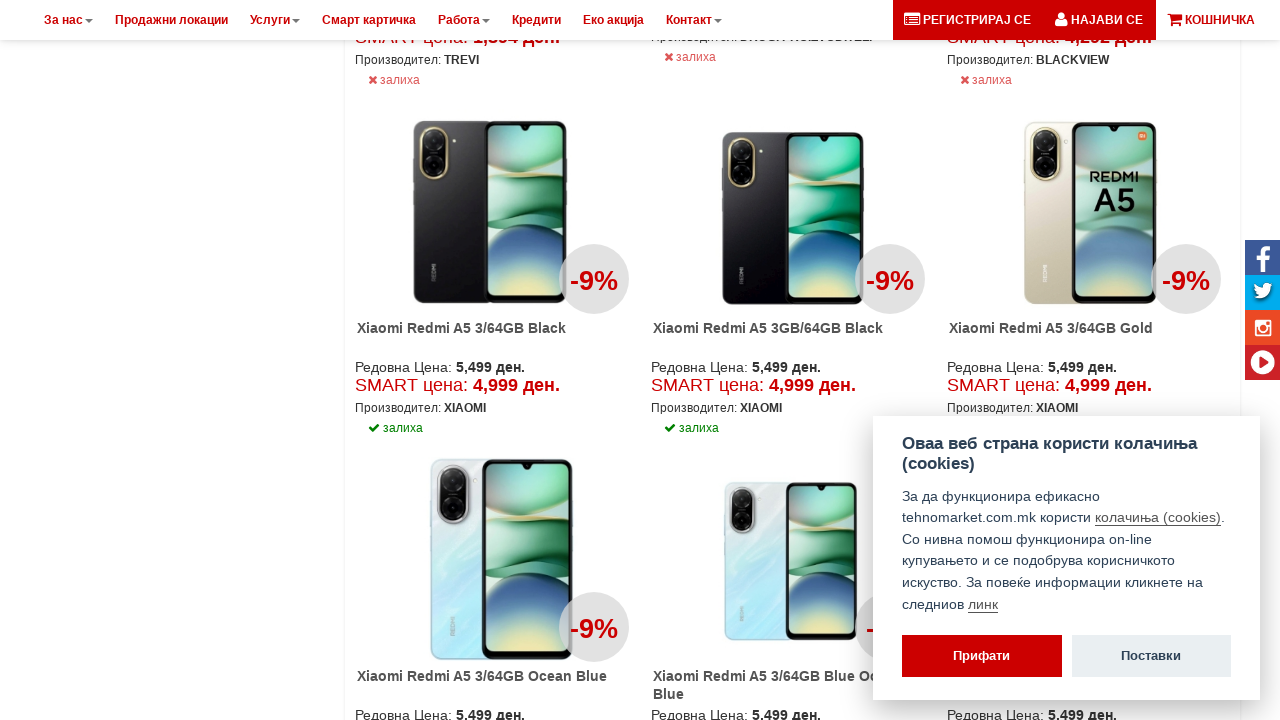

Verified product name links are present on the page
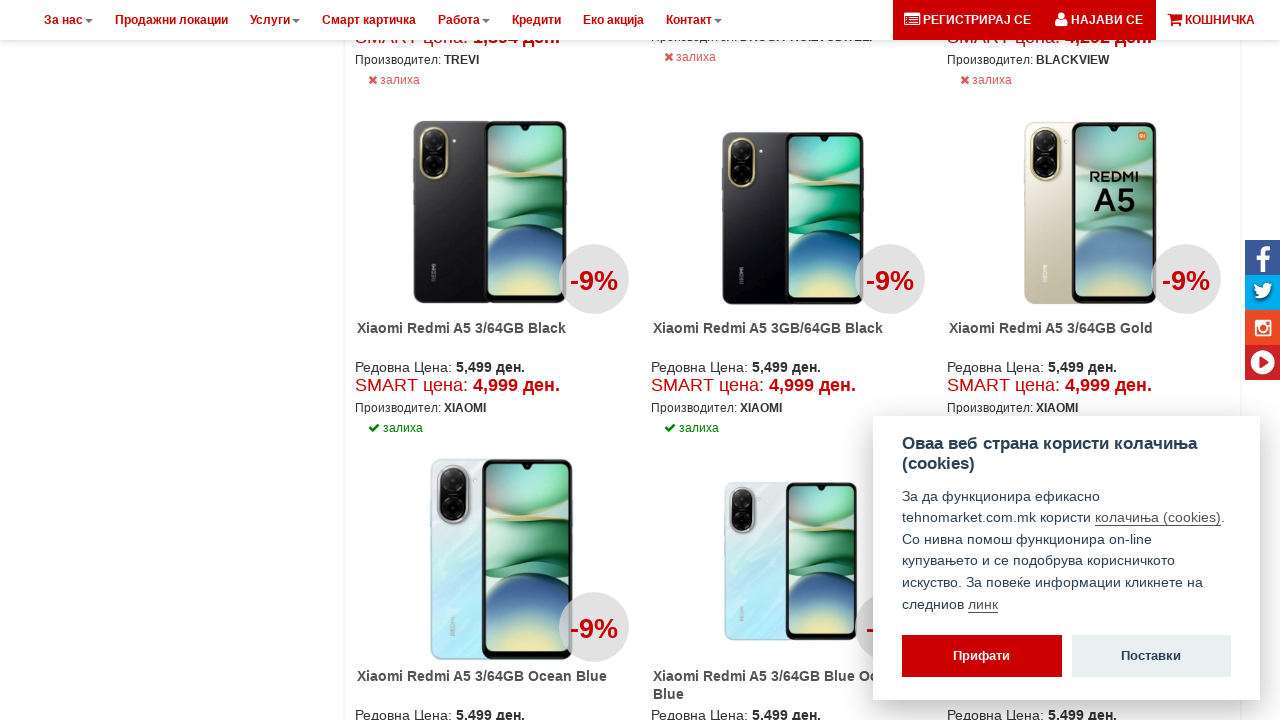

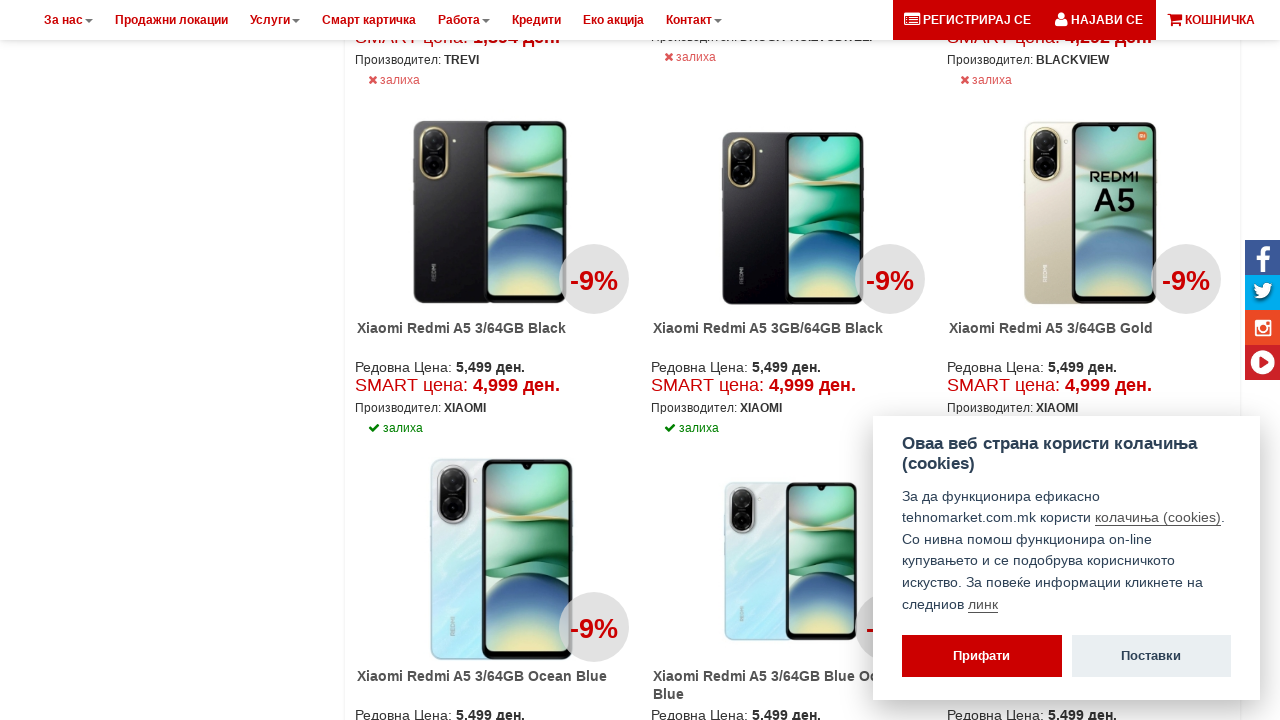